Tests slider functionality by dragging a range slider element to change its value using mouse movements.

Starting URL: https://demoqa.com/slider

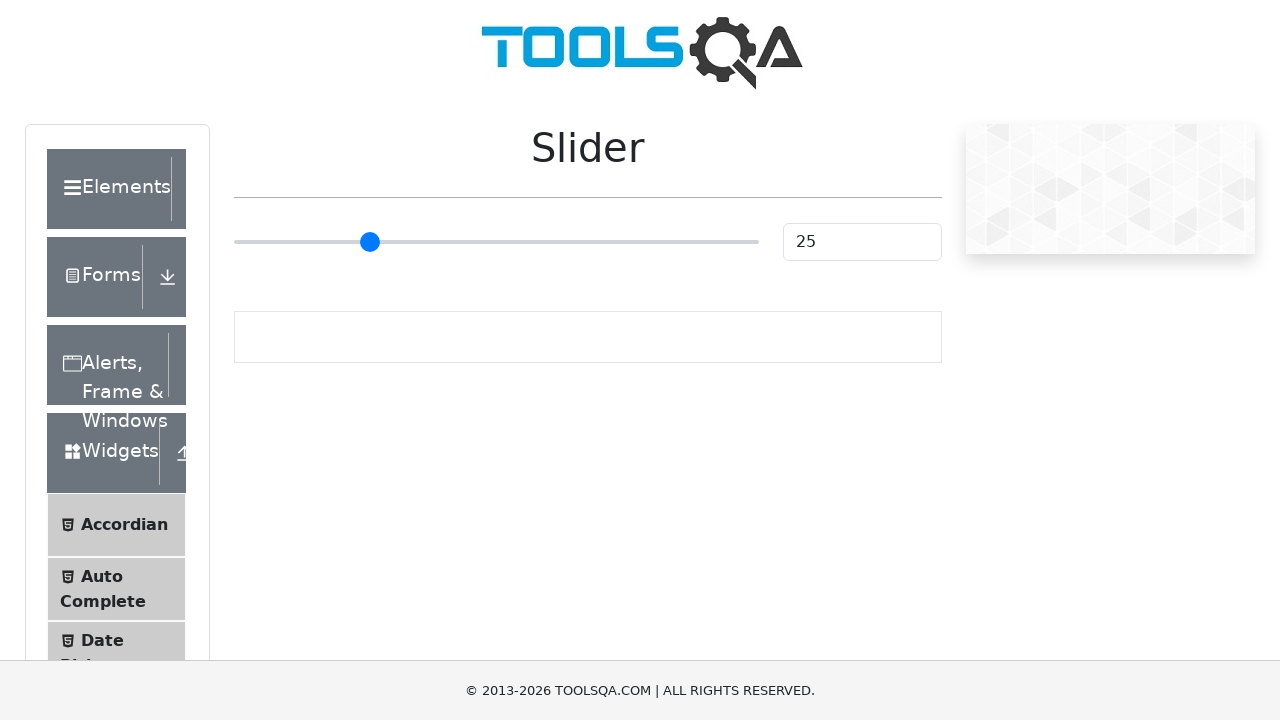

Page loaded (domcontentloaded state)
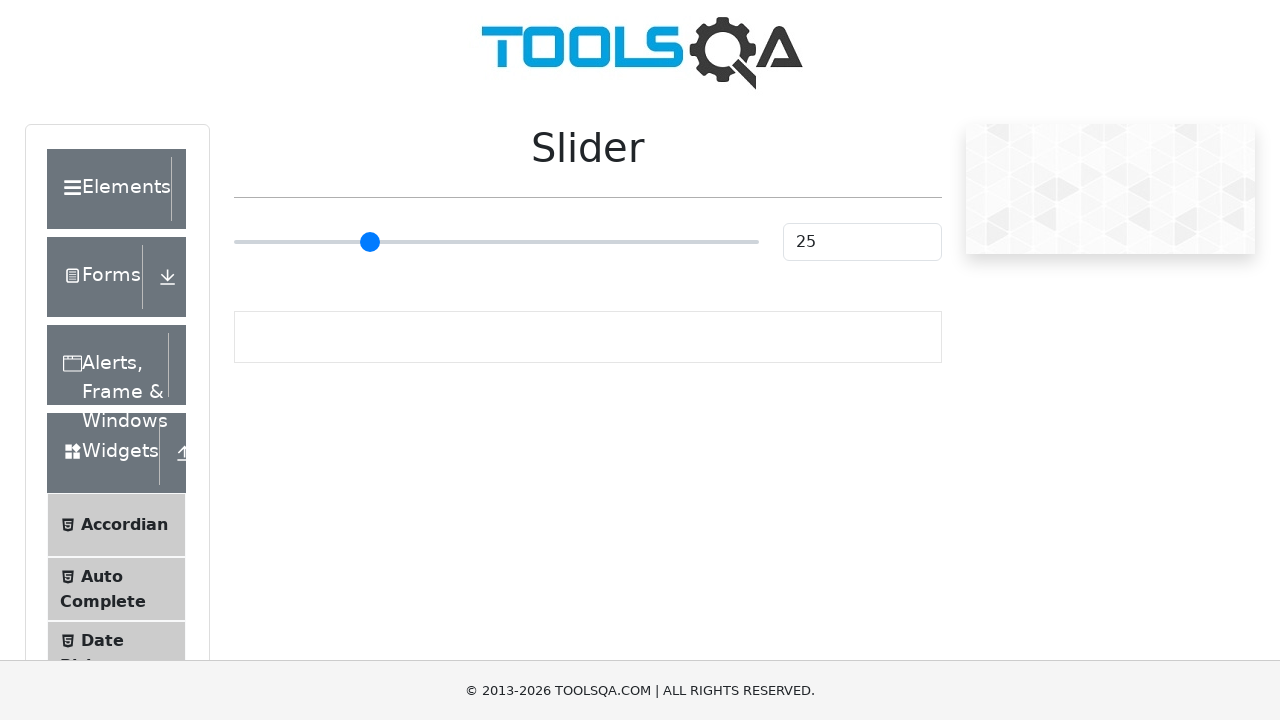

Located range slider element
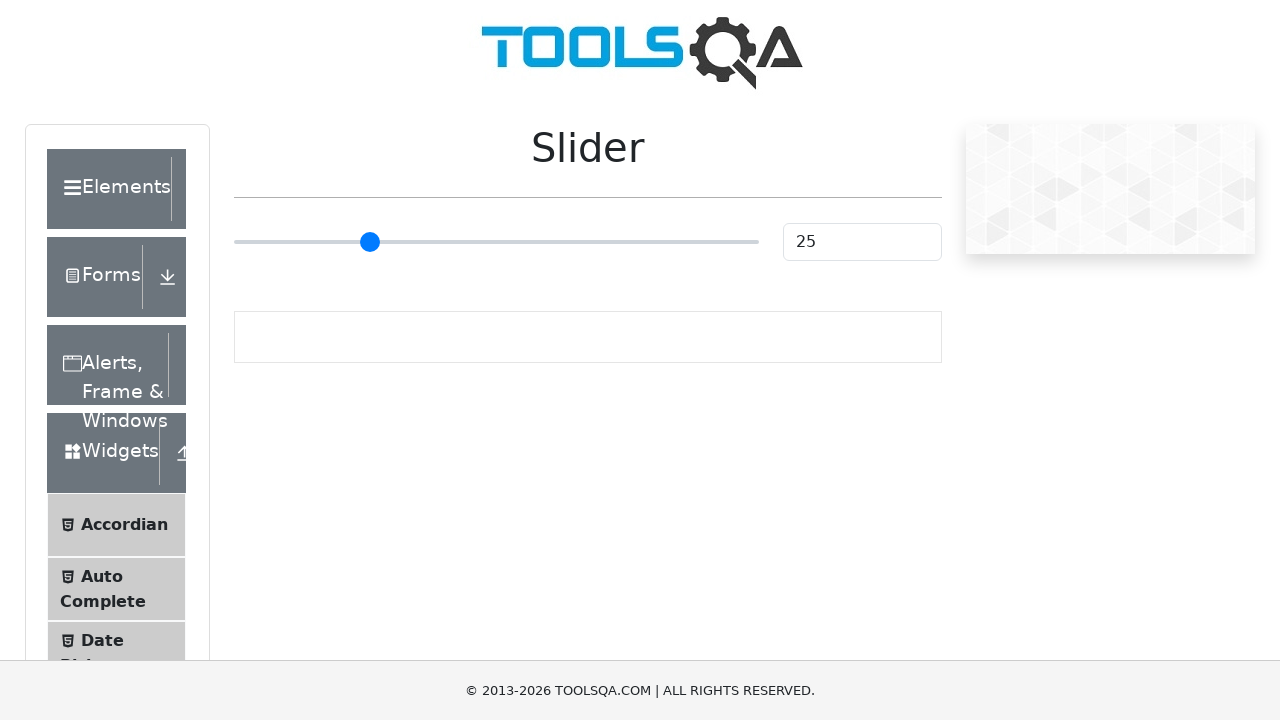

Range slider element is visible
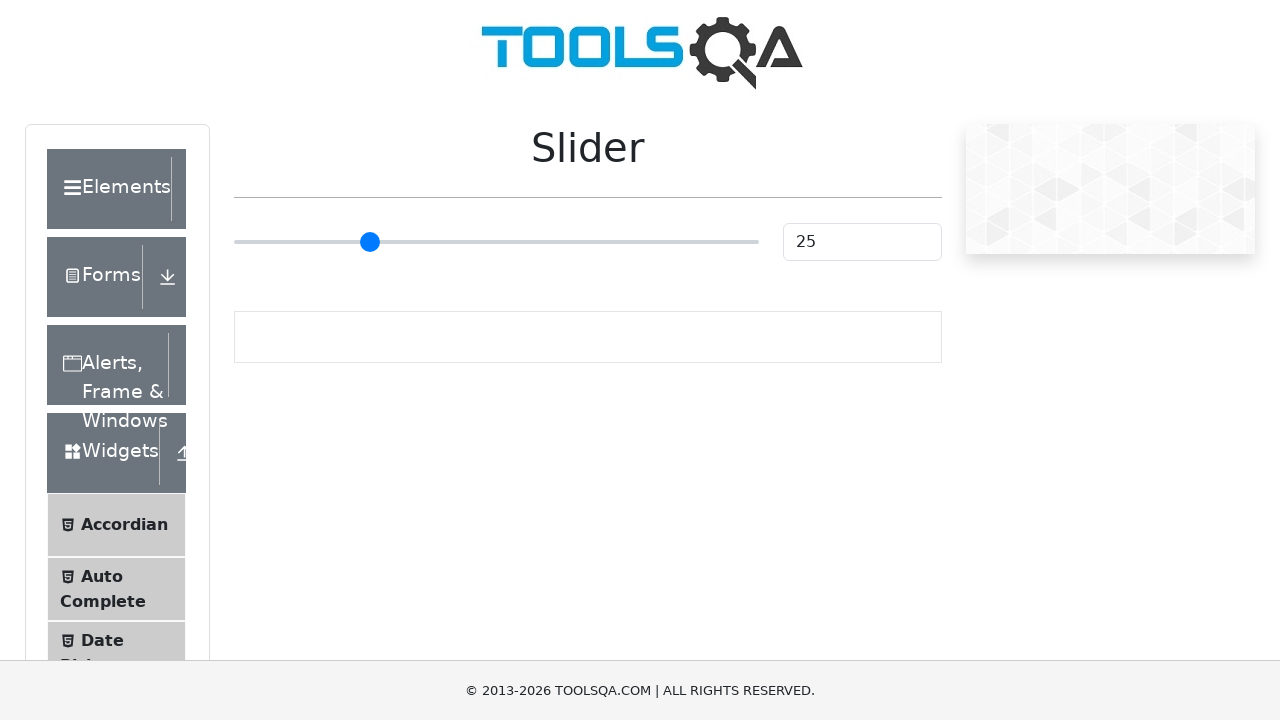

Retrieved slider bounding box coordinates
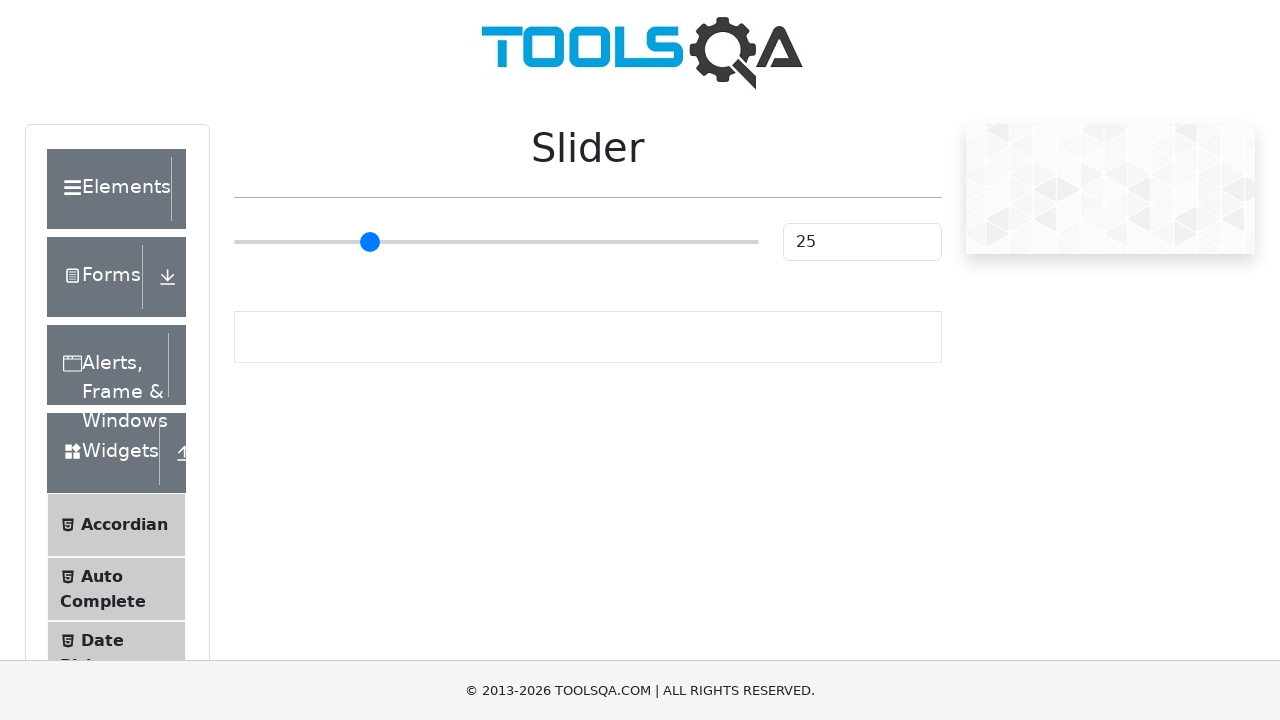

Extracted slider X and Y coordinates
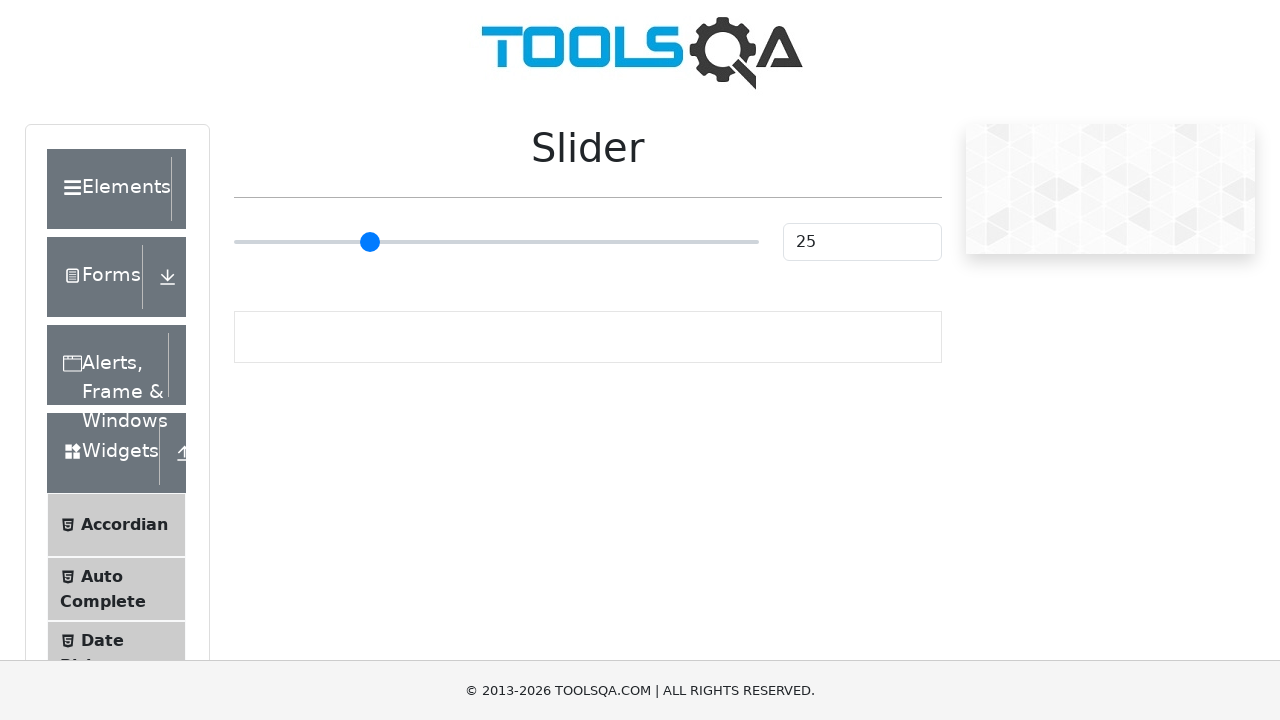

Moved mouse to slider position at (234, 223)
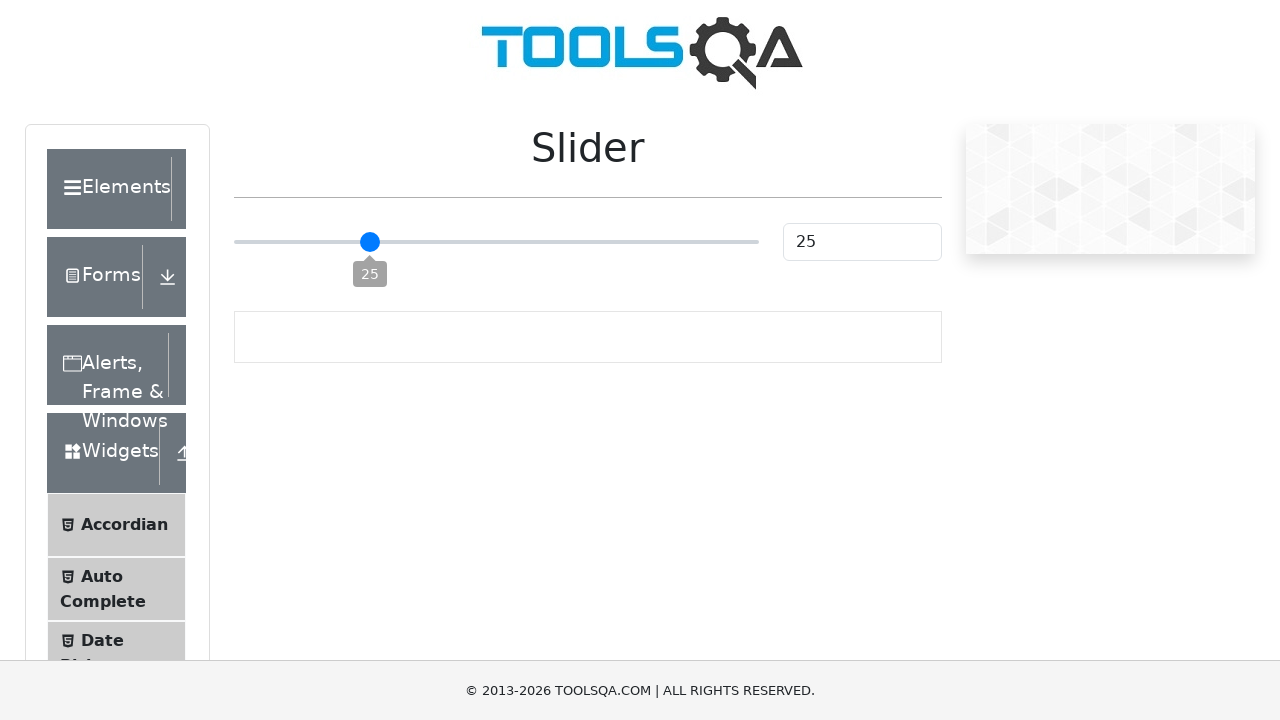

Pressed mouse button down on slider at (234, 223)
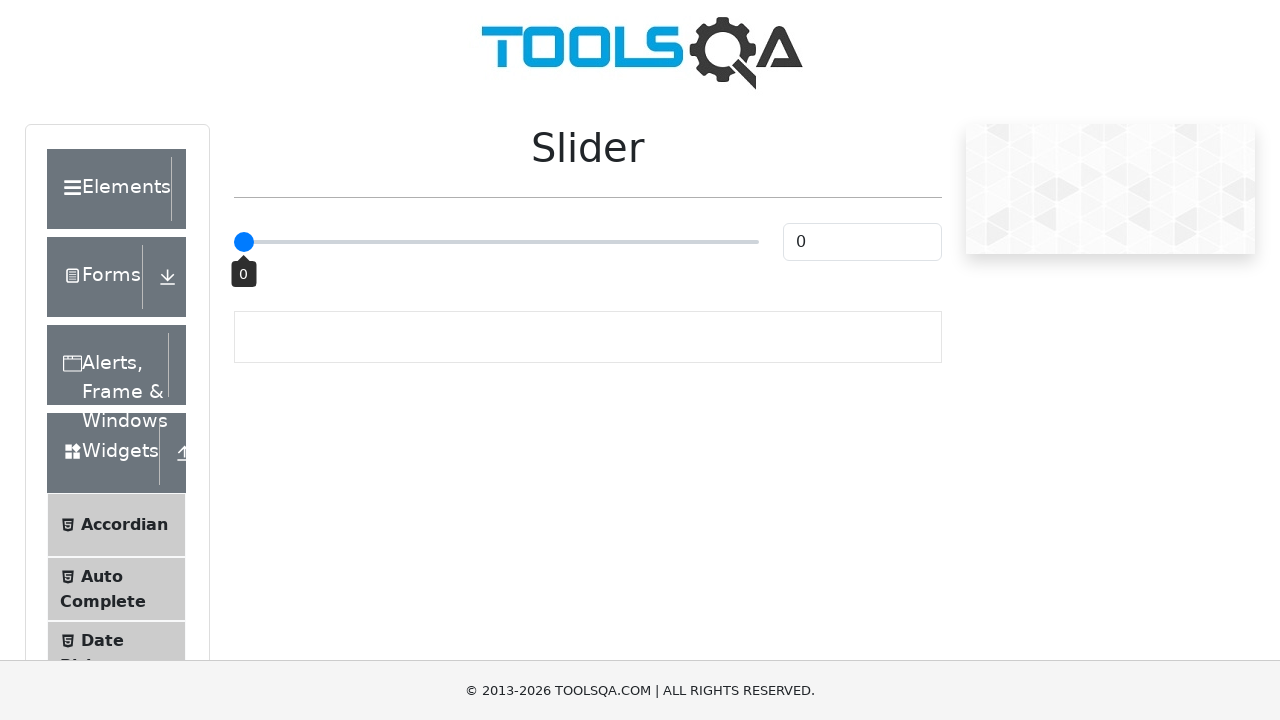

Dragged slider 150 pixels to the right at (384, 223)
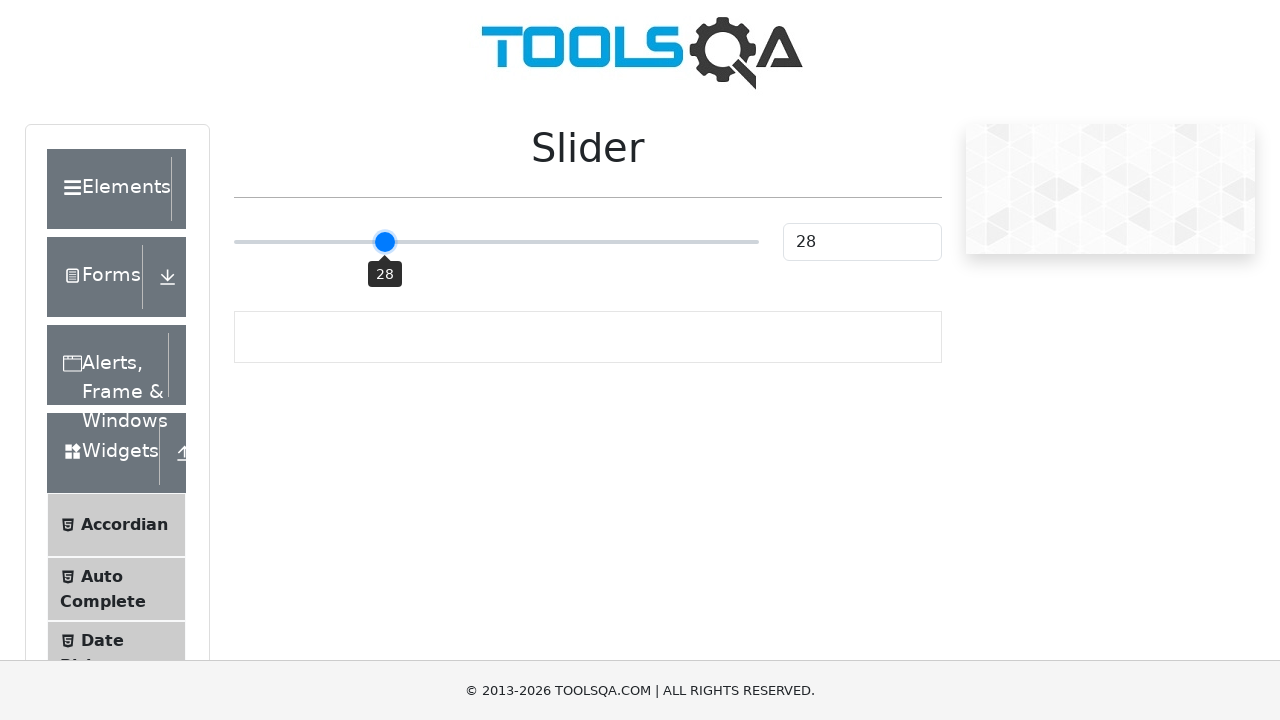

Released mouse button to complete slider drag at (384, 223)
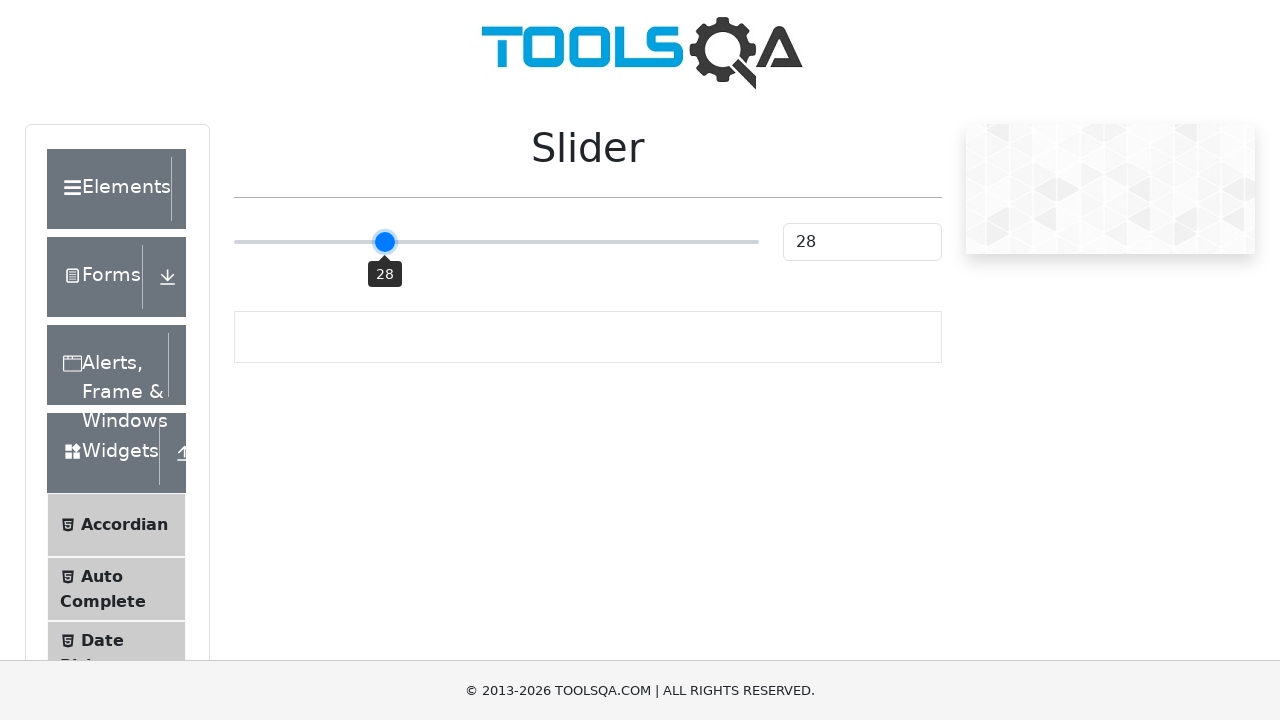

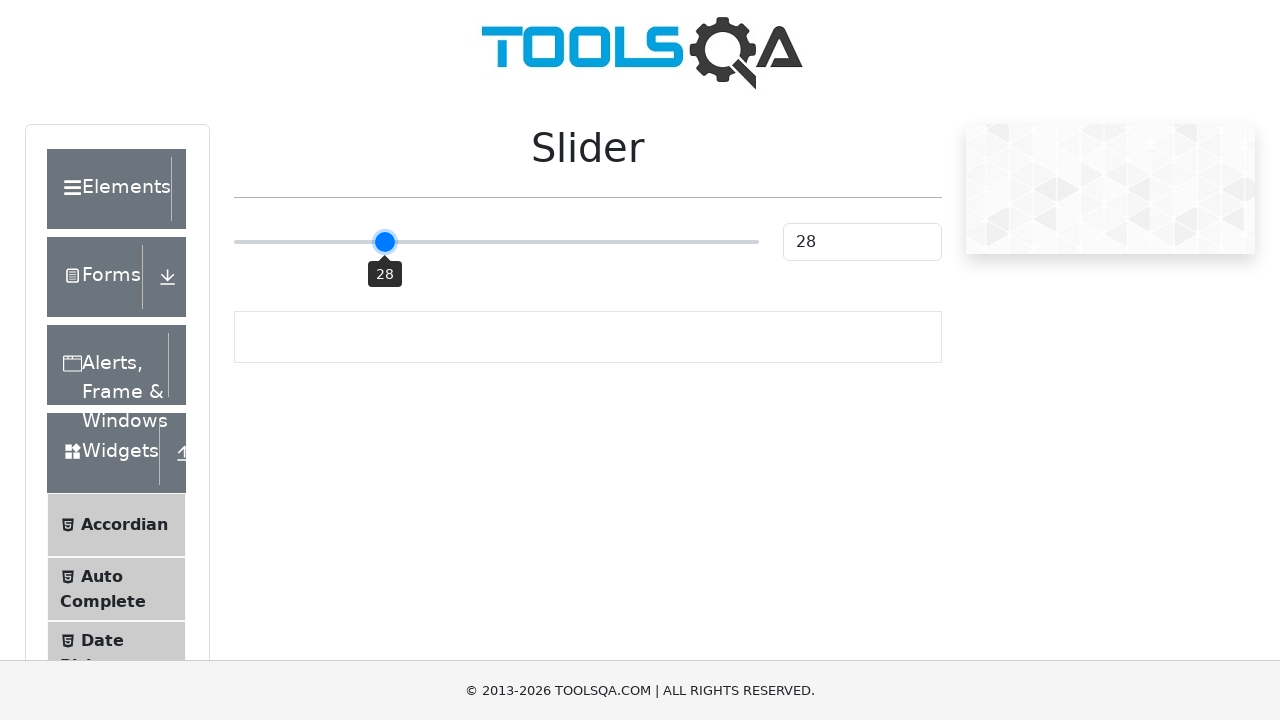